Tests element visibility by checking if email, age radio button, and education fields are displayed, then interacts with them

Starting URL: https://automationfc.github.io/basic-form/index.html

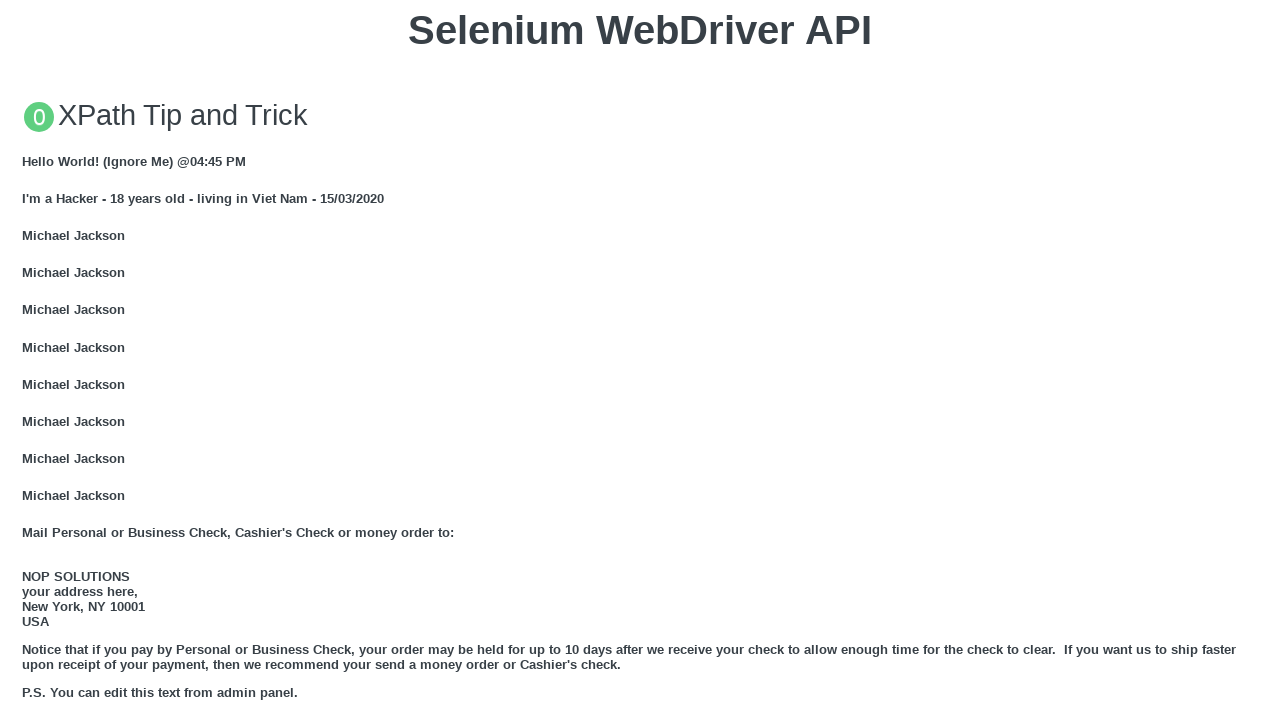

Email field is displayed and filled with 'Automation Testing' on input#mail
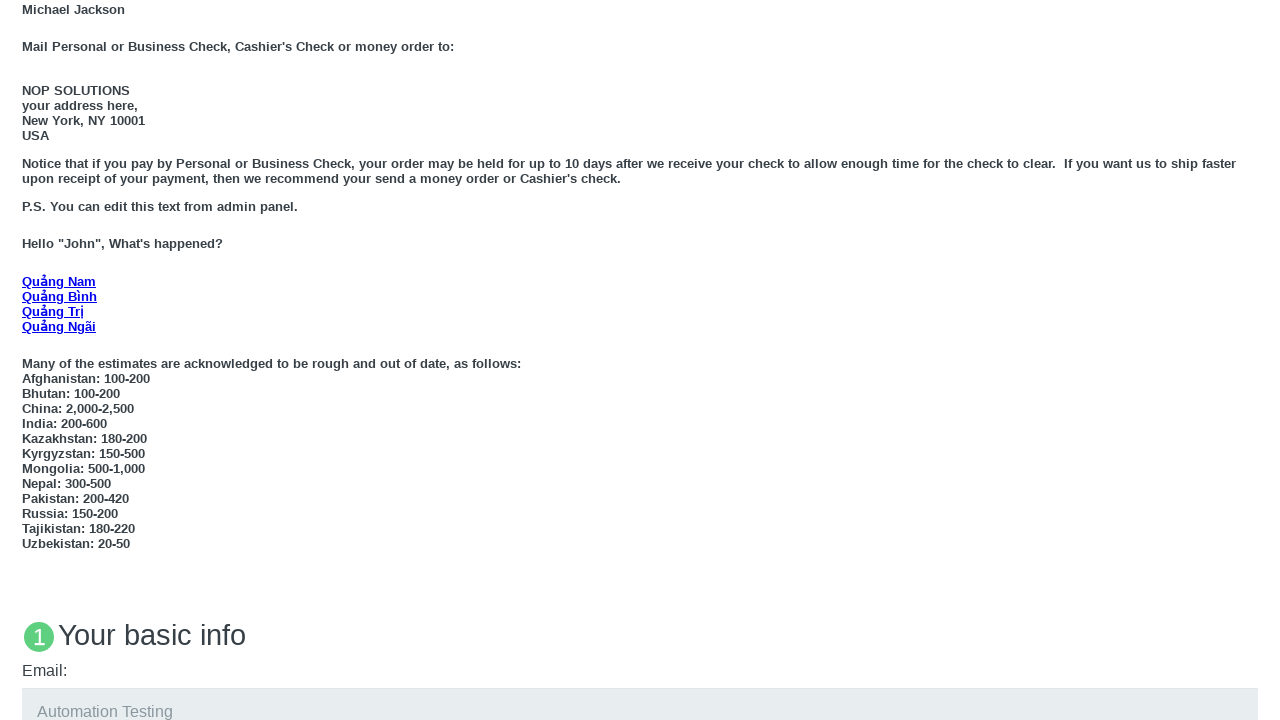

Age 'Under 18' radio button is displayed and clicked at (28, 360) on input#under_18
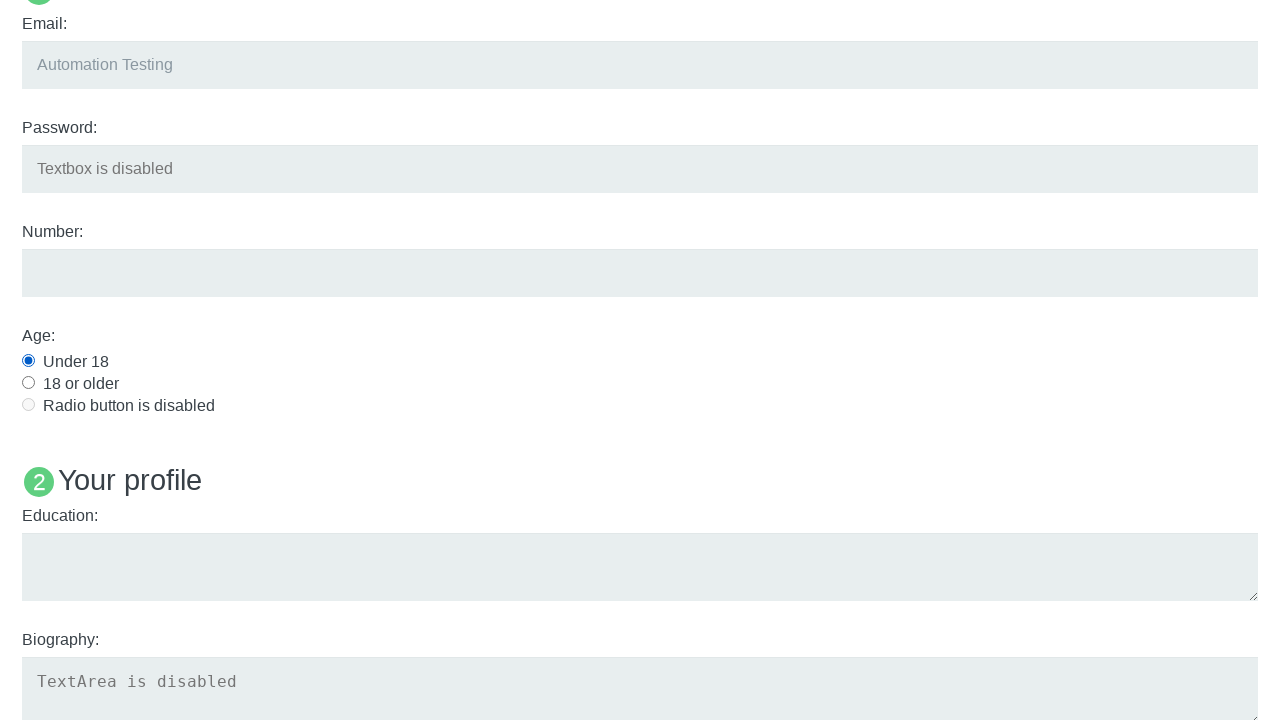

Education field is displayed and filled with 'Automation Testing' on textarea#edu
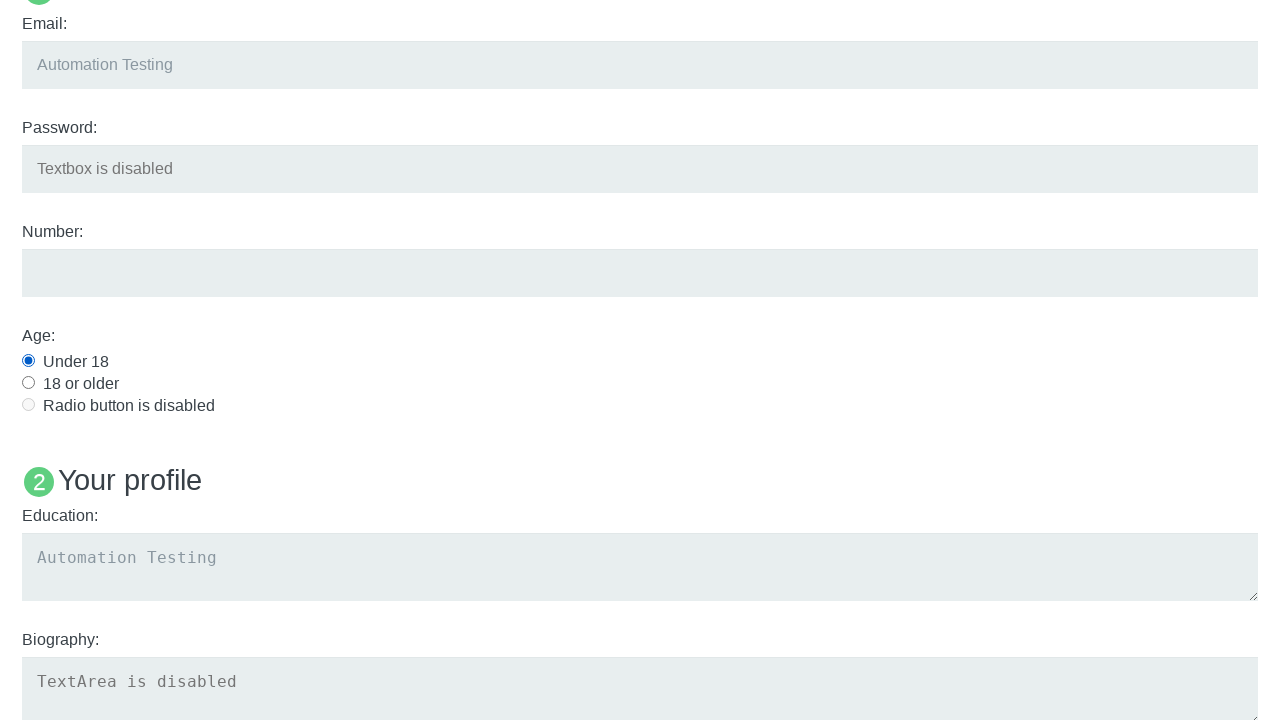

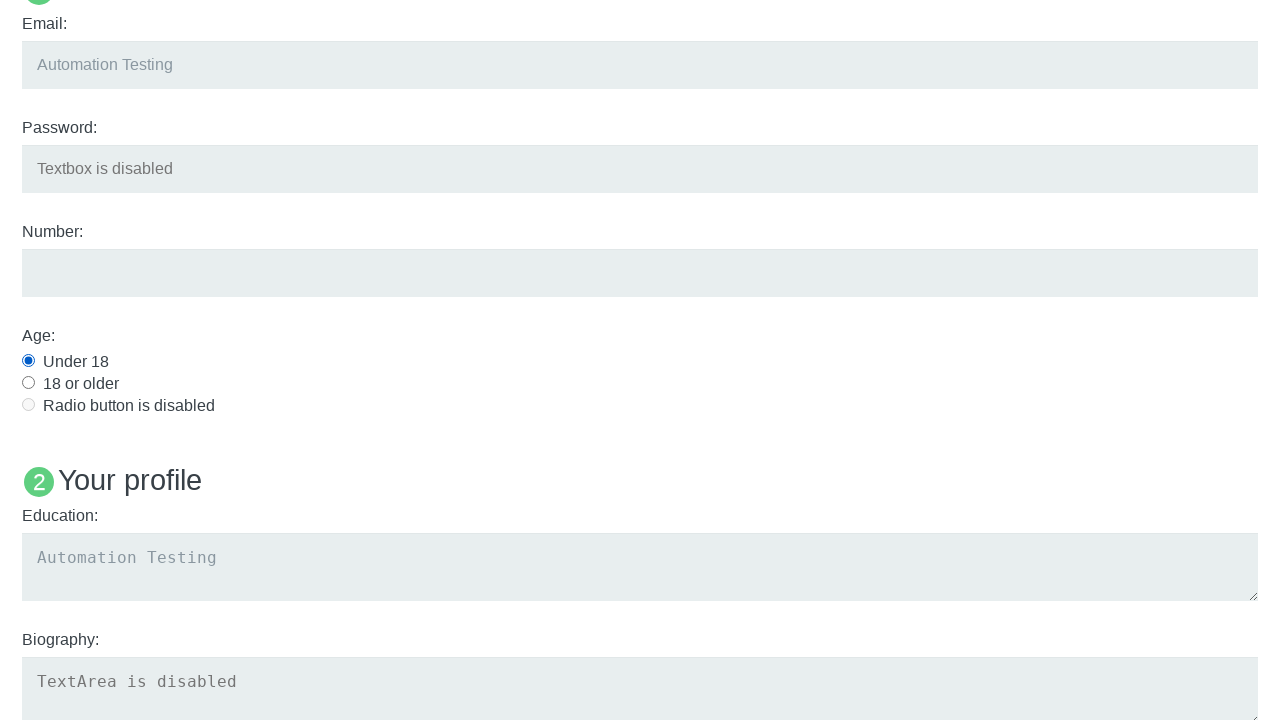